Tests adding the third product to cart after searching for products containing "ca"

Starting URL: https://rahulshettyacademy.com/seleniumPractise/#/

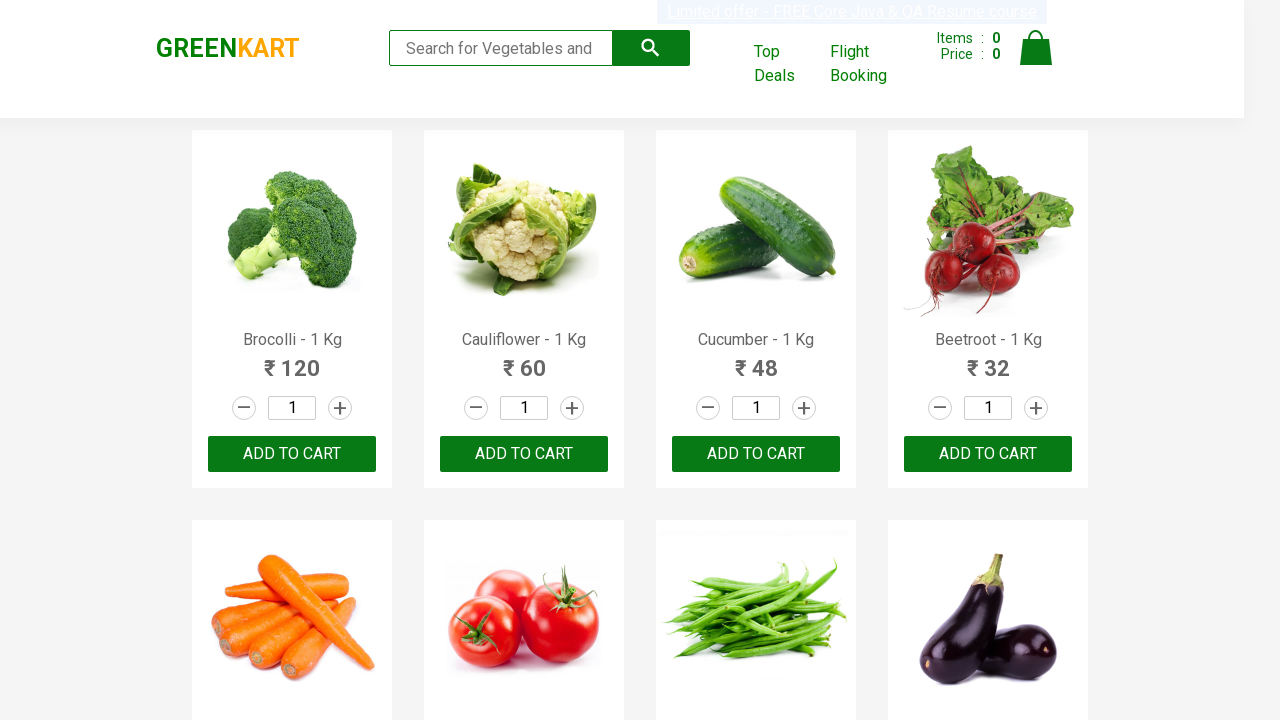

Filled search field with 'ca' on input[type='search']
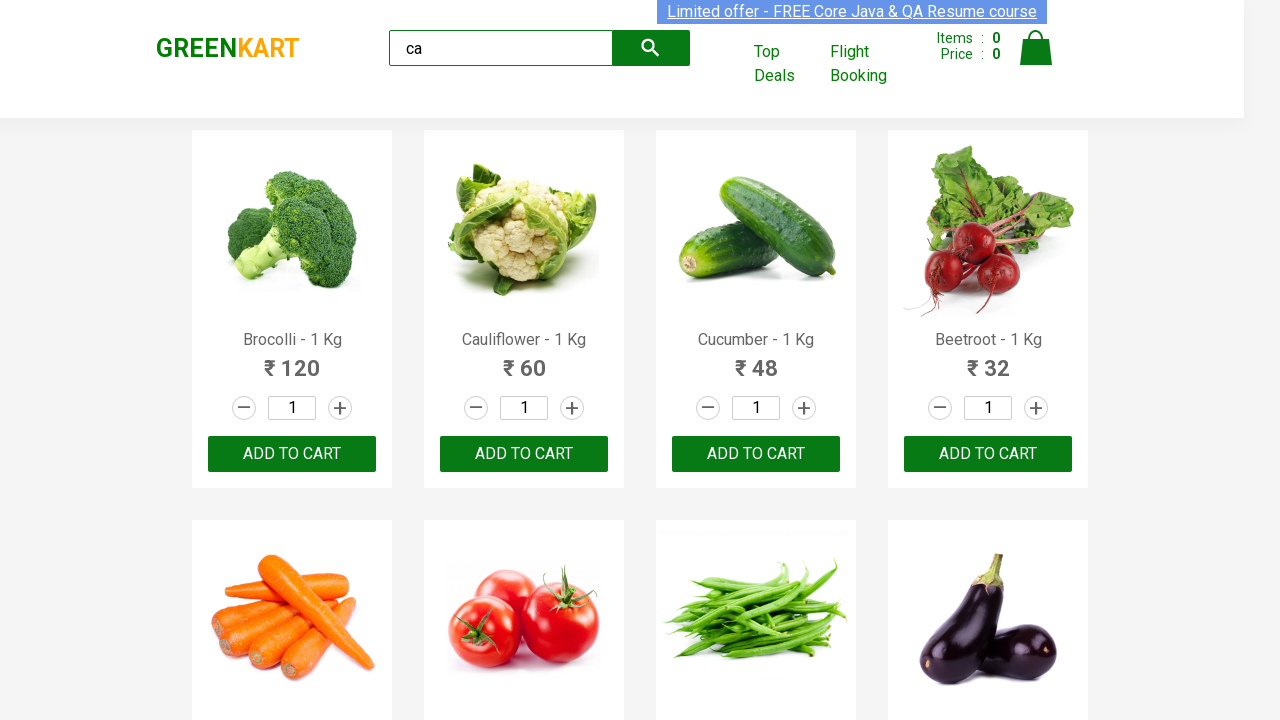

Waited for products to load
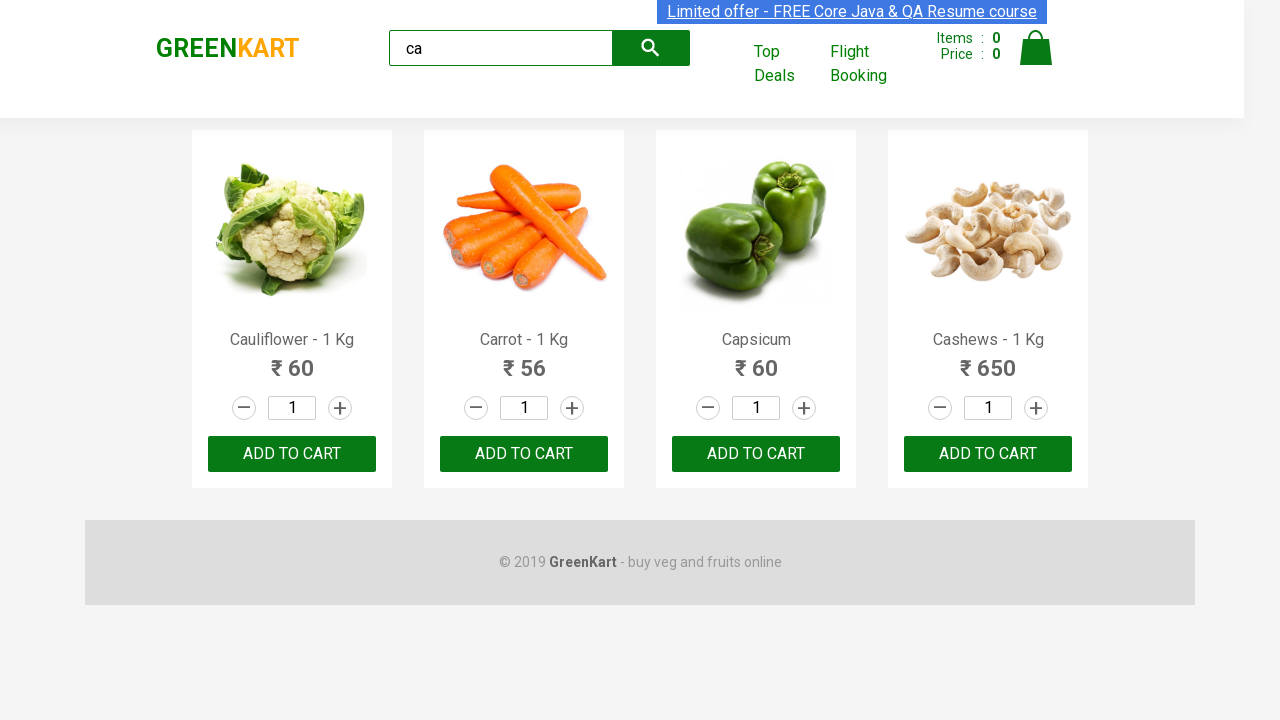

Clicked ADD TO CART button on the third product at (756, 454) on .products .product >> nth=2 >> internal:text="ADD TO CART"i
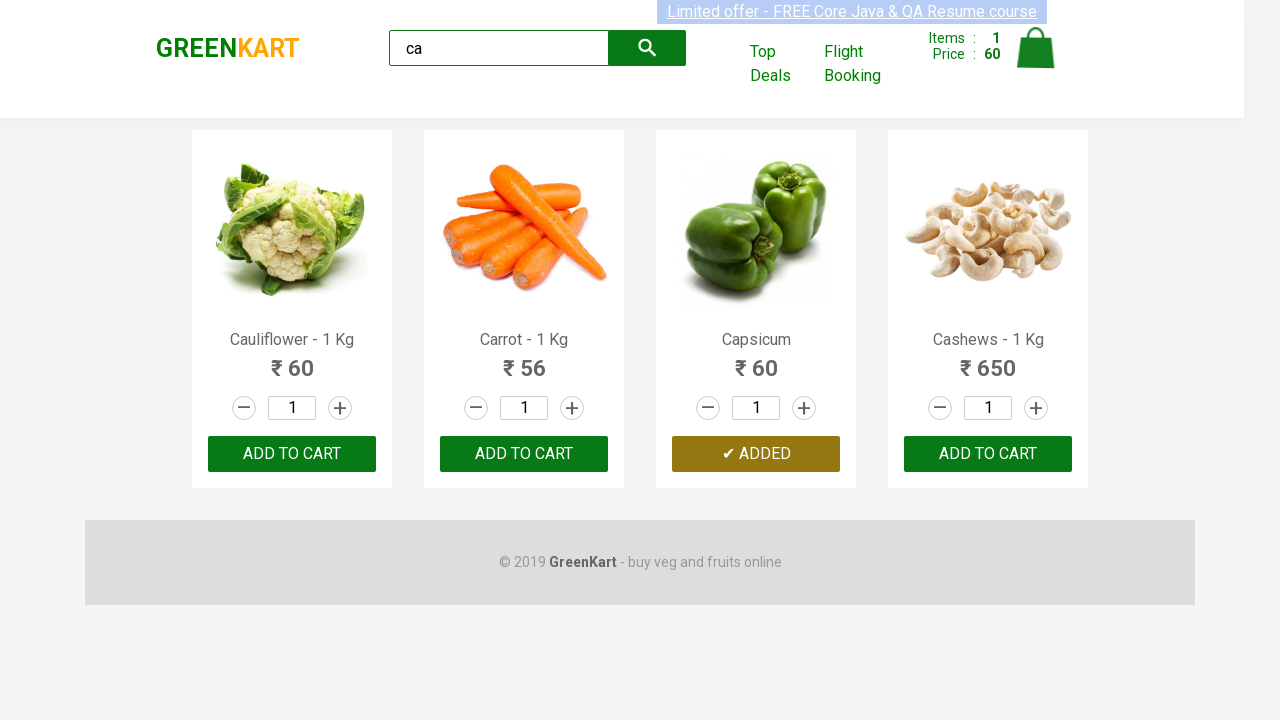

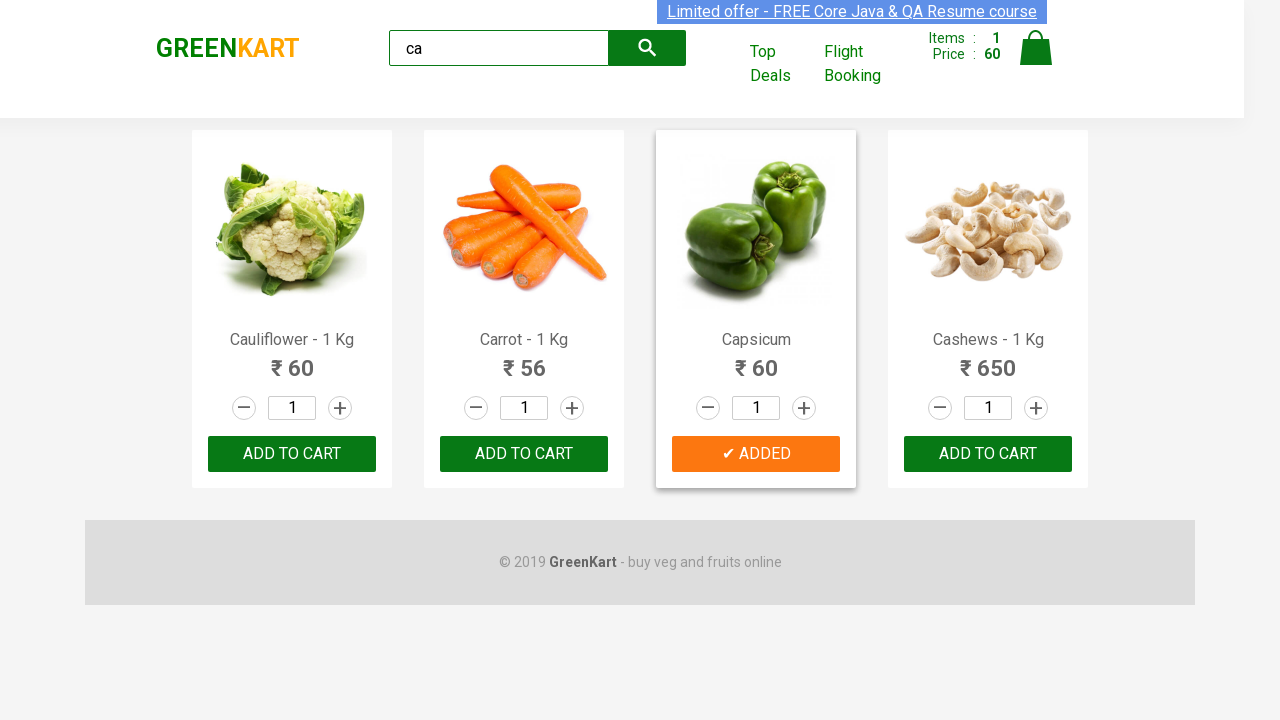